Tests OpenCart search functionality by searching for an item and verifying that results contain the search term

Starting URL: http://opencart.abstracta.us/

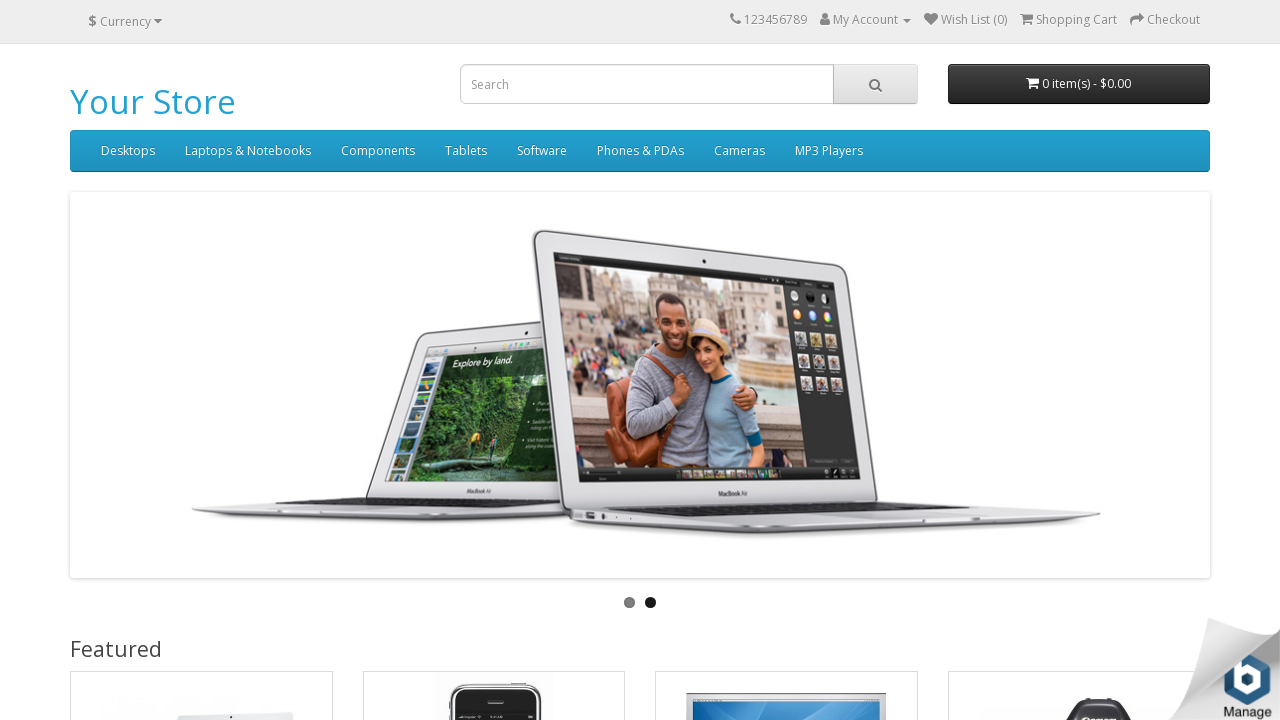

Filled search input with 'MacBook' on #search > input
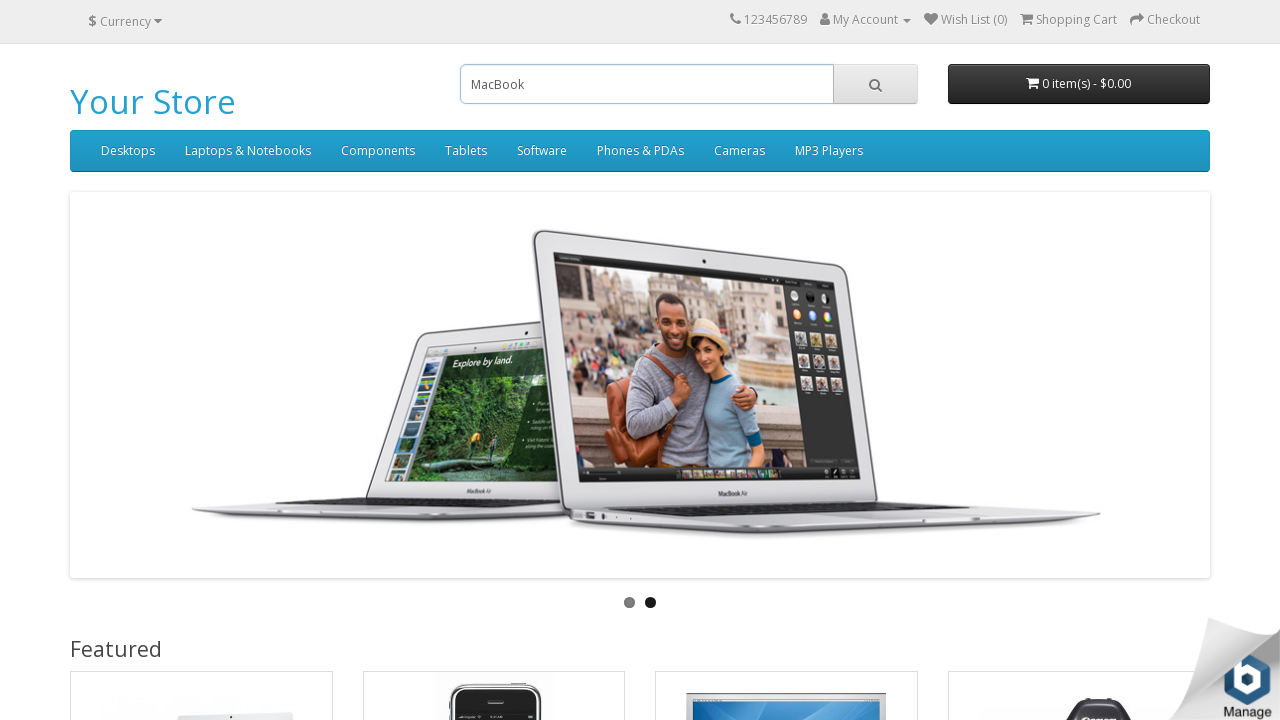

Pressed Enter to submit search query on #search > input
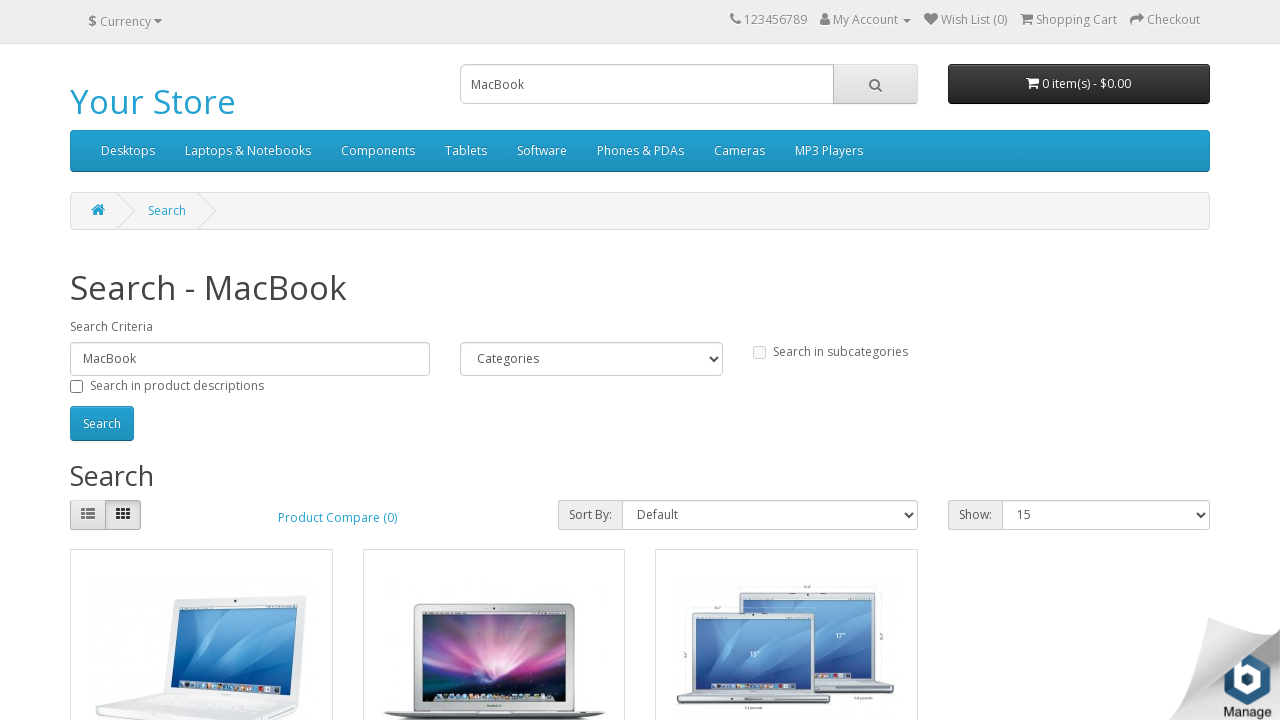

Search results page loaded with product headings
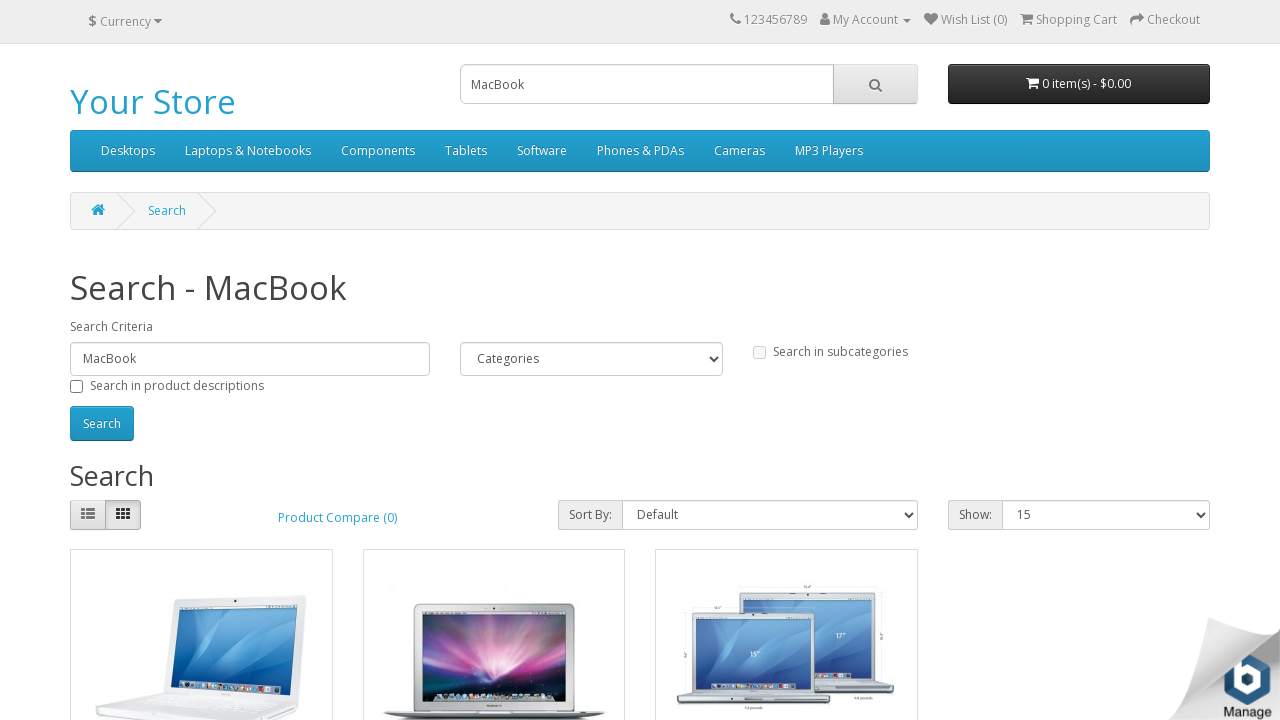

Retrieved all search result product headings
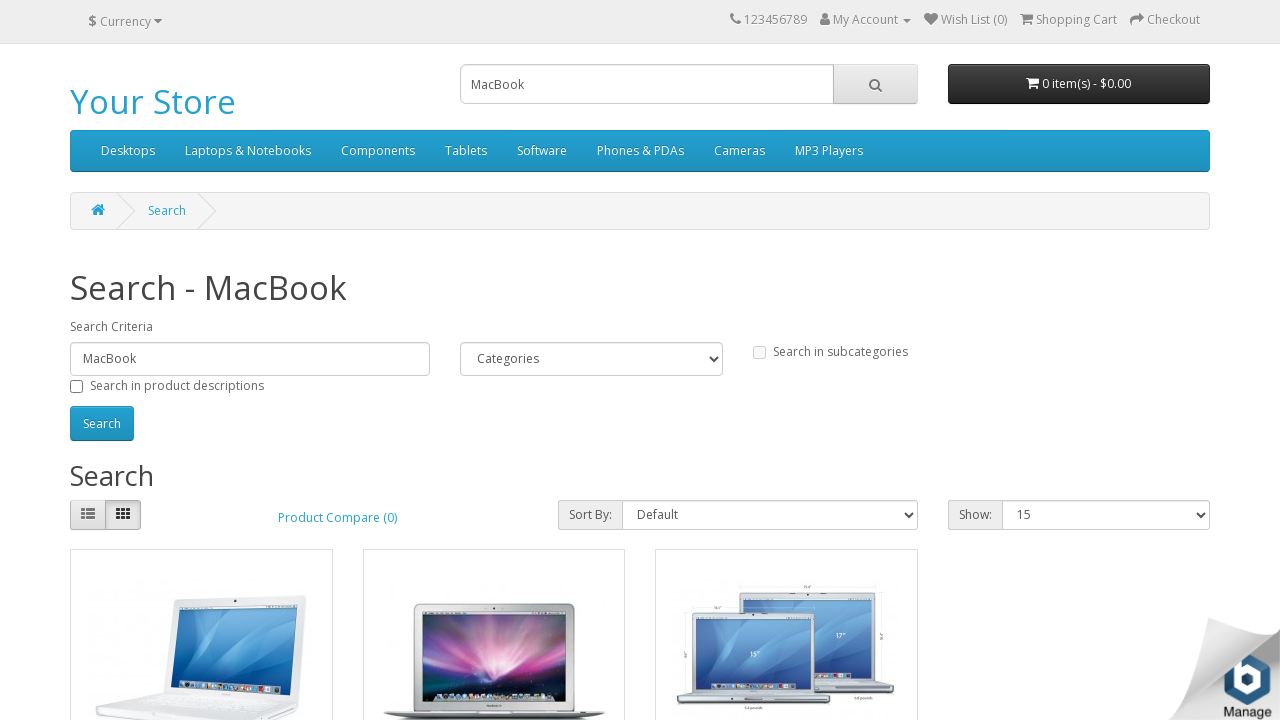

Verified search result contains 'macbook': macbook
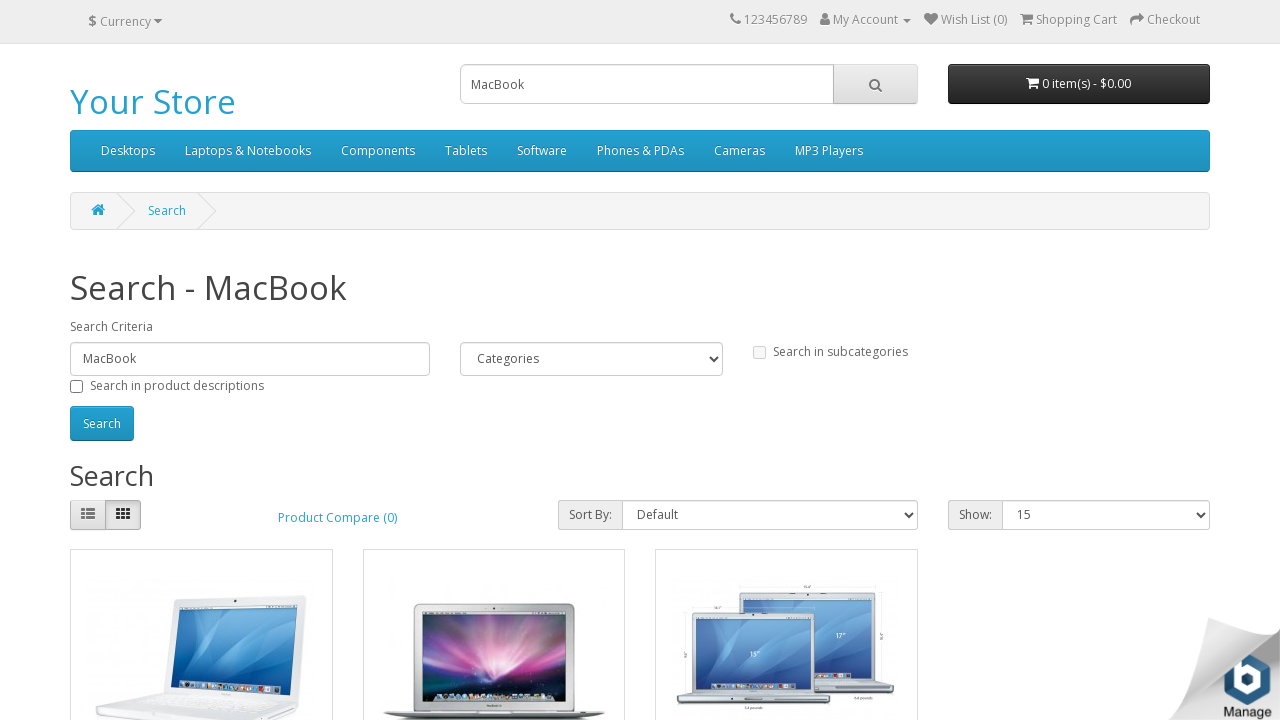

Verified search result contains 'macbook': macbook air
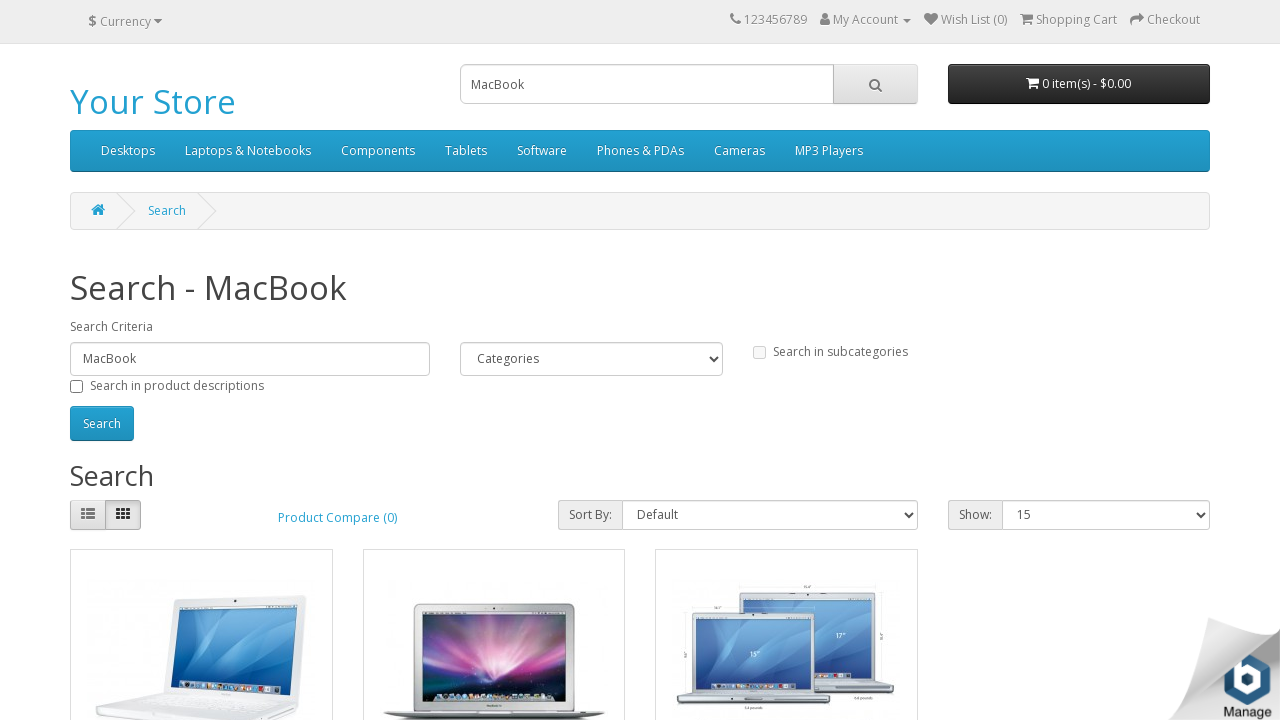

Verified search result contains 'macbook': macbook pro
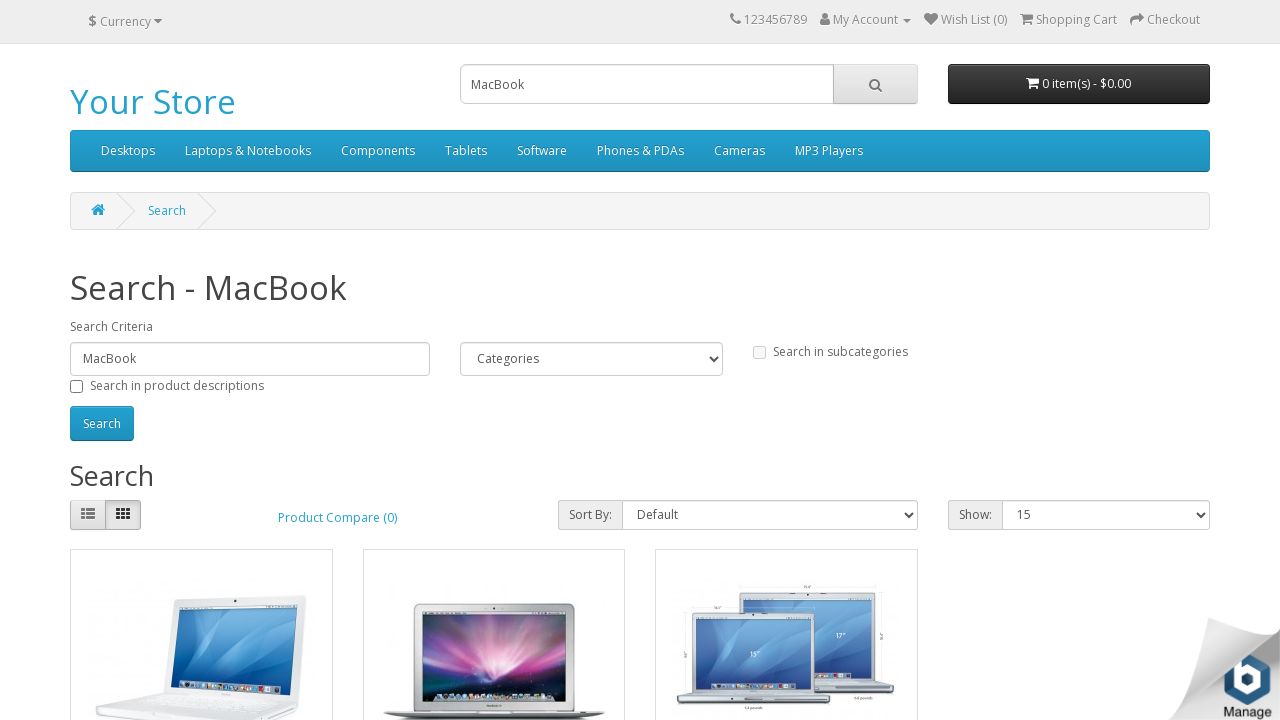

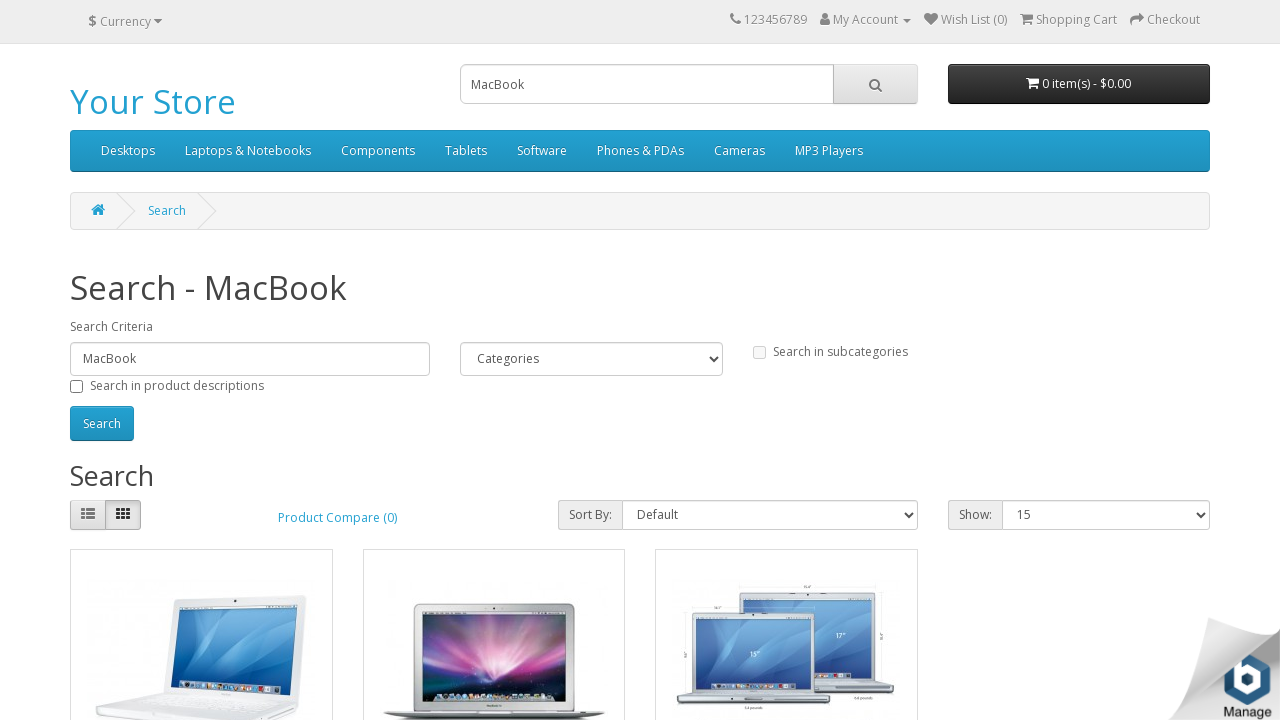